Navigates to an authentication page and uses JavaScript to modify the title text element on the page, changing it to "New Text".

Starting URL: https://nikita-filonov.github.io/qa-automation-engineer-ui-course/#/auth/login

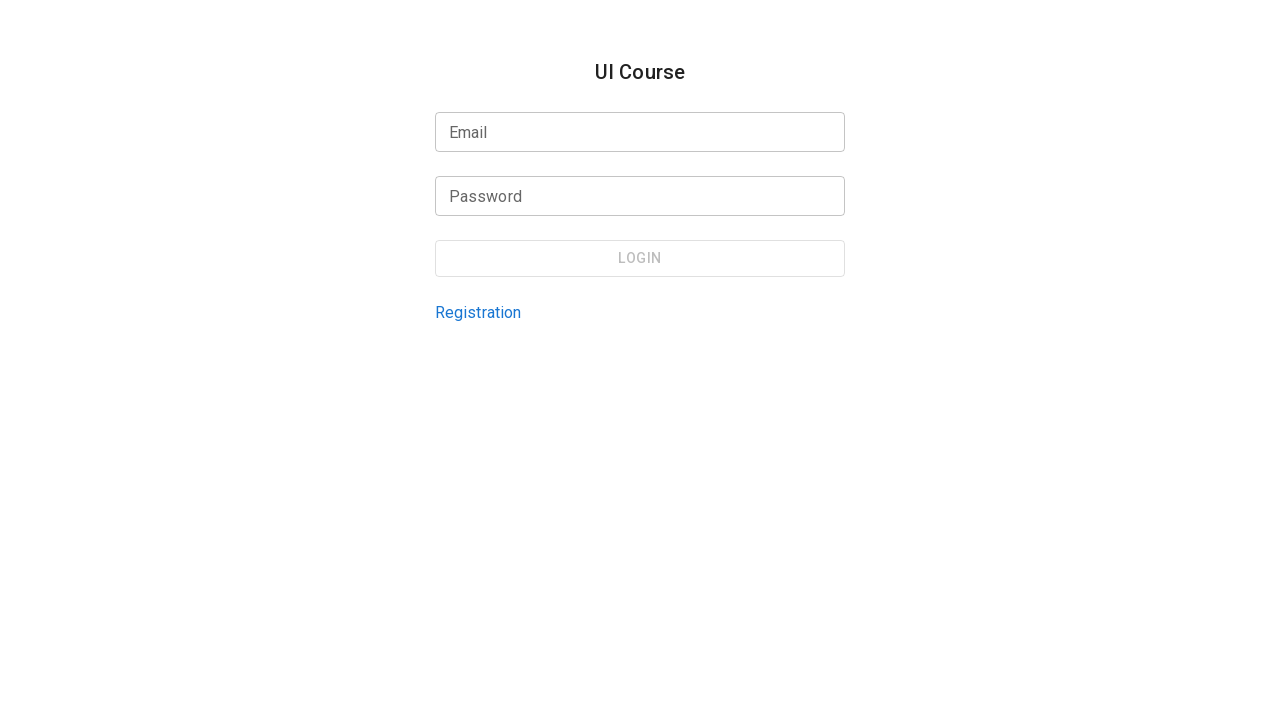

Modified title text element to 'New Text' using JavaScript
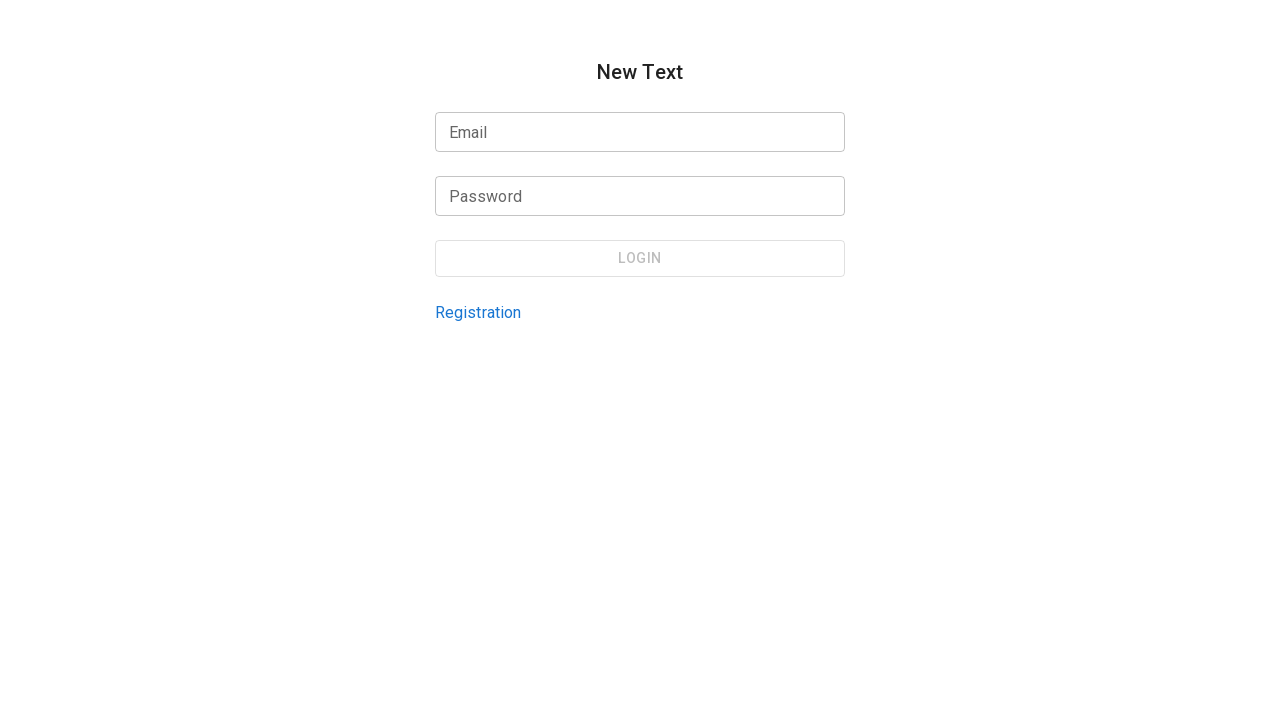

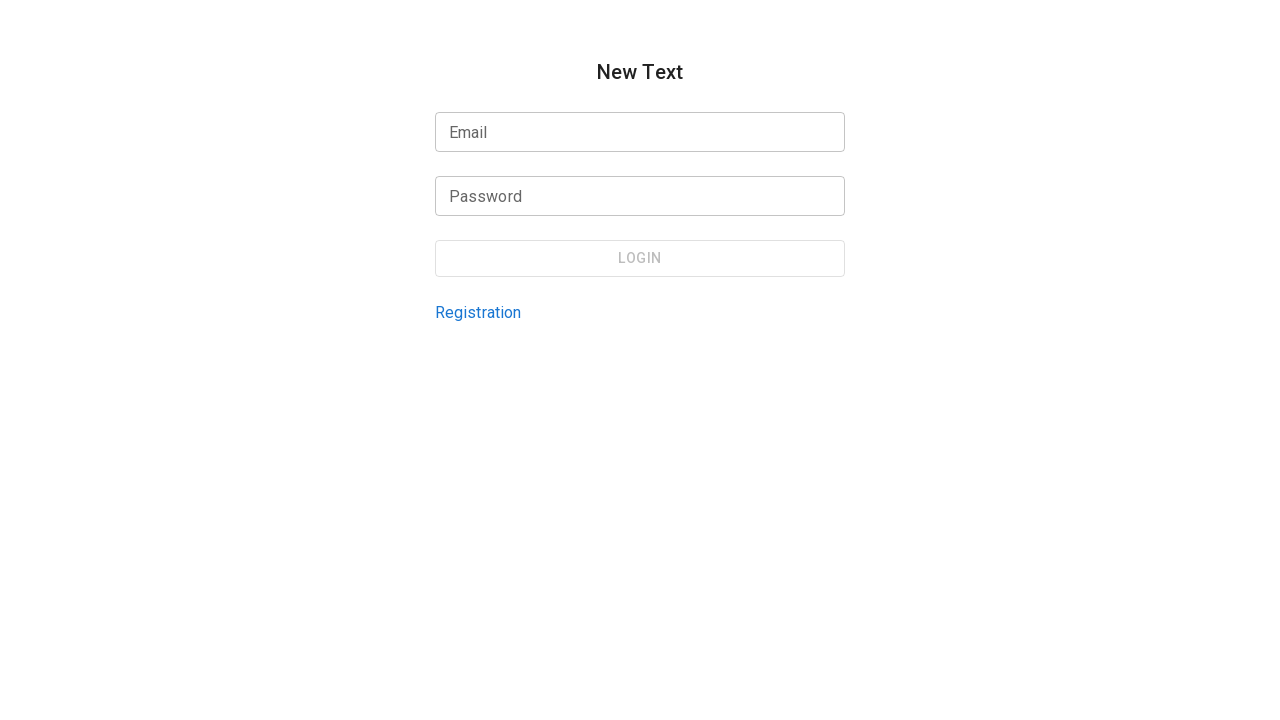